Tests that the Clear completed button is hidden when there are no completed items

Starting URL: https://demo.playwright.dev/todomvc

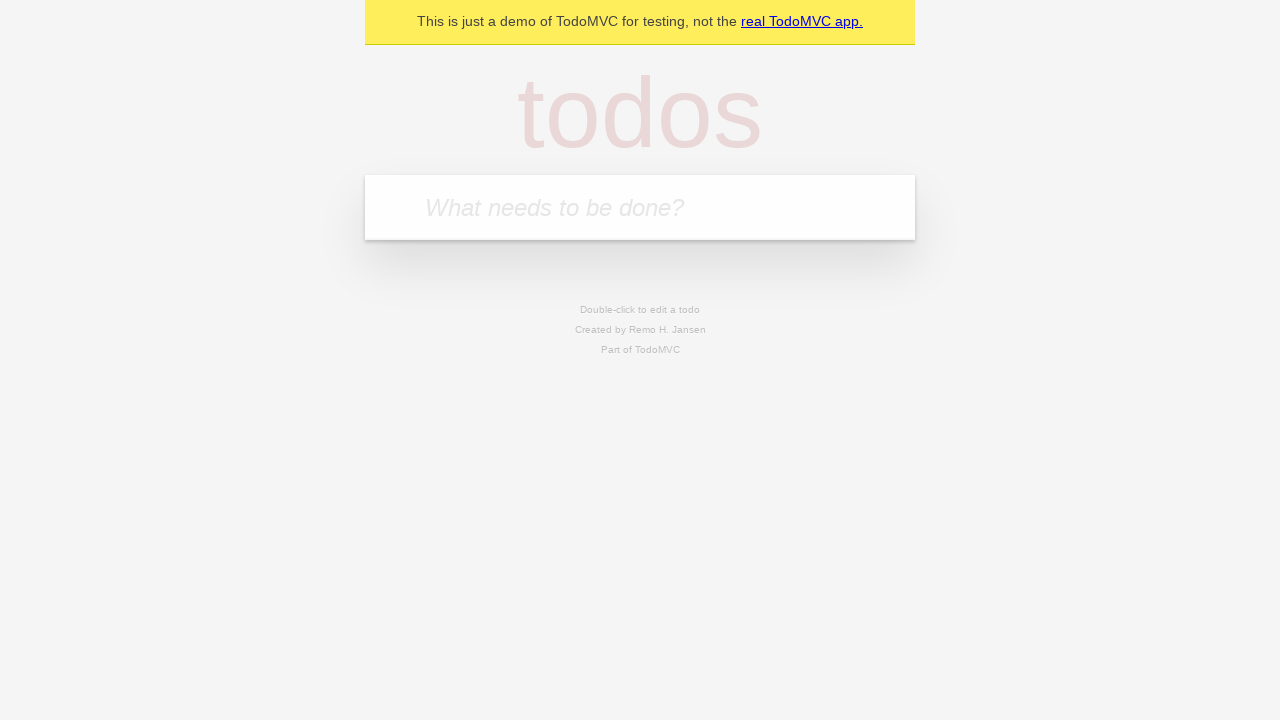

Filled todo input with 'buy some cheese' on internal:attr=[placeholder="What needs to be done?"i]
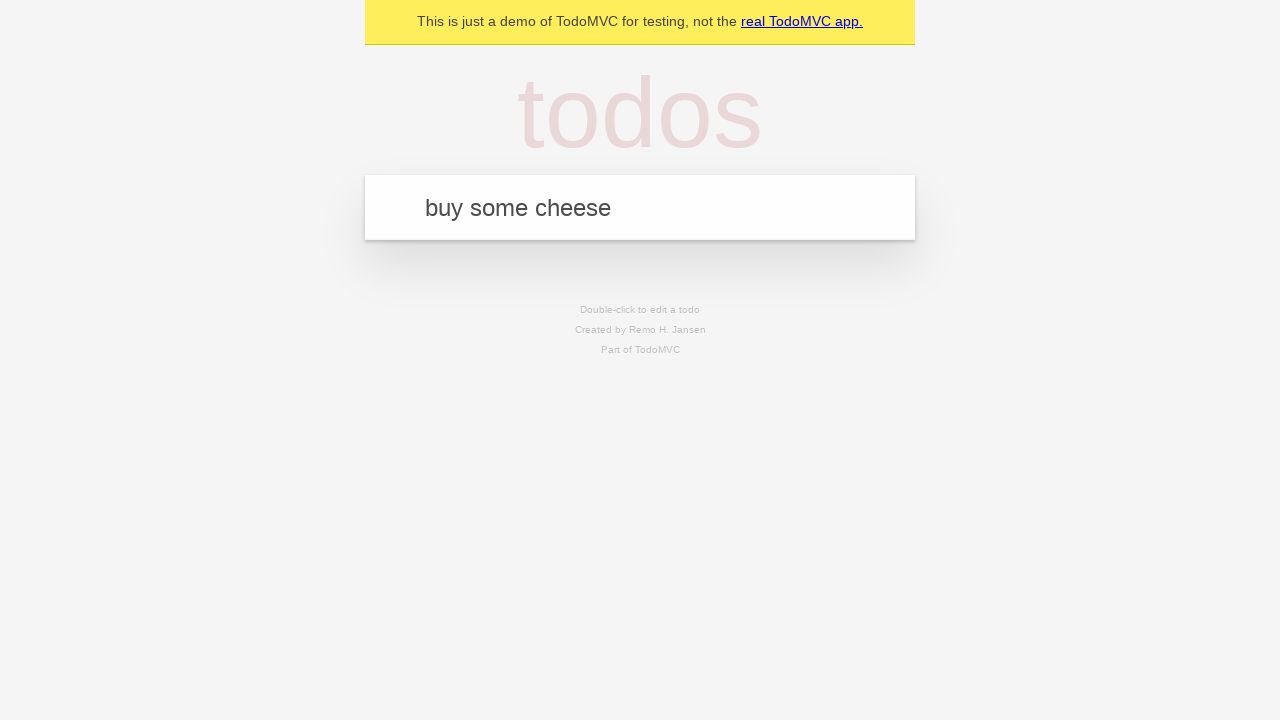

Pressed Enter to add first todo on internal:attr=[placeholder="What needs to be done?"i]
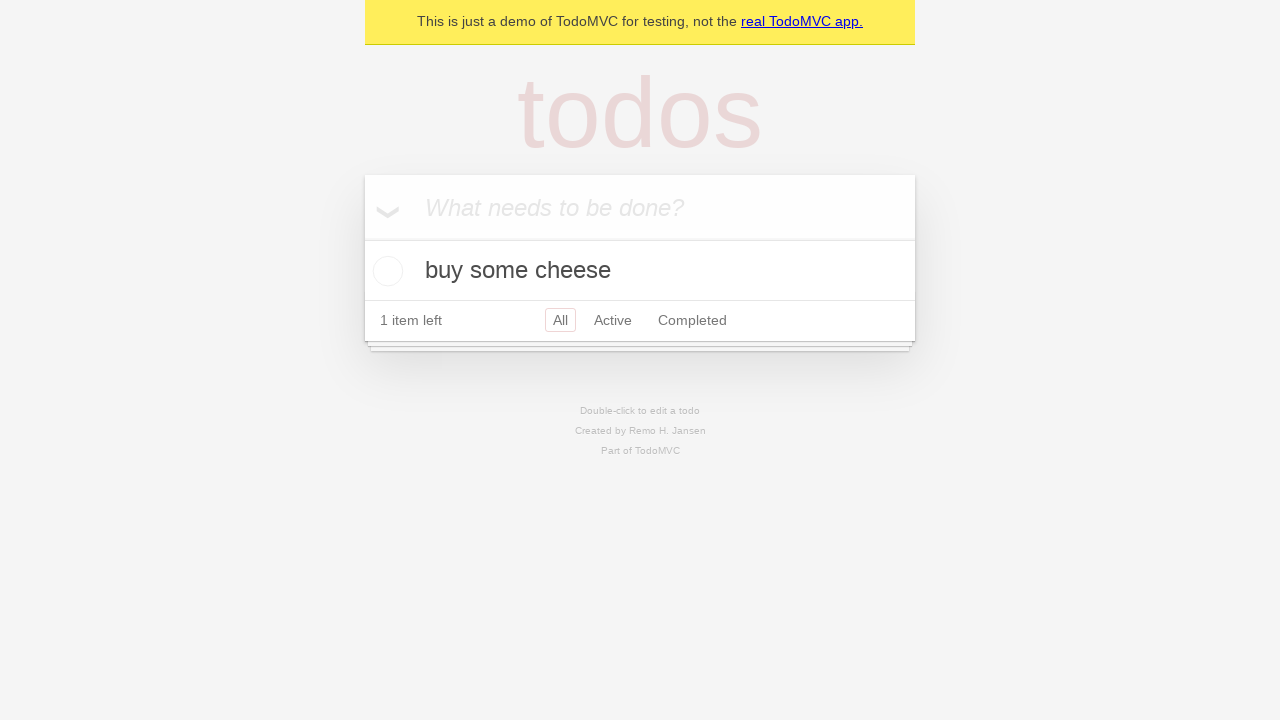

Filled todo input with 'feed the cat' on internal:attr=[placeholder="What needs to be done?"i]
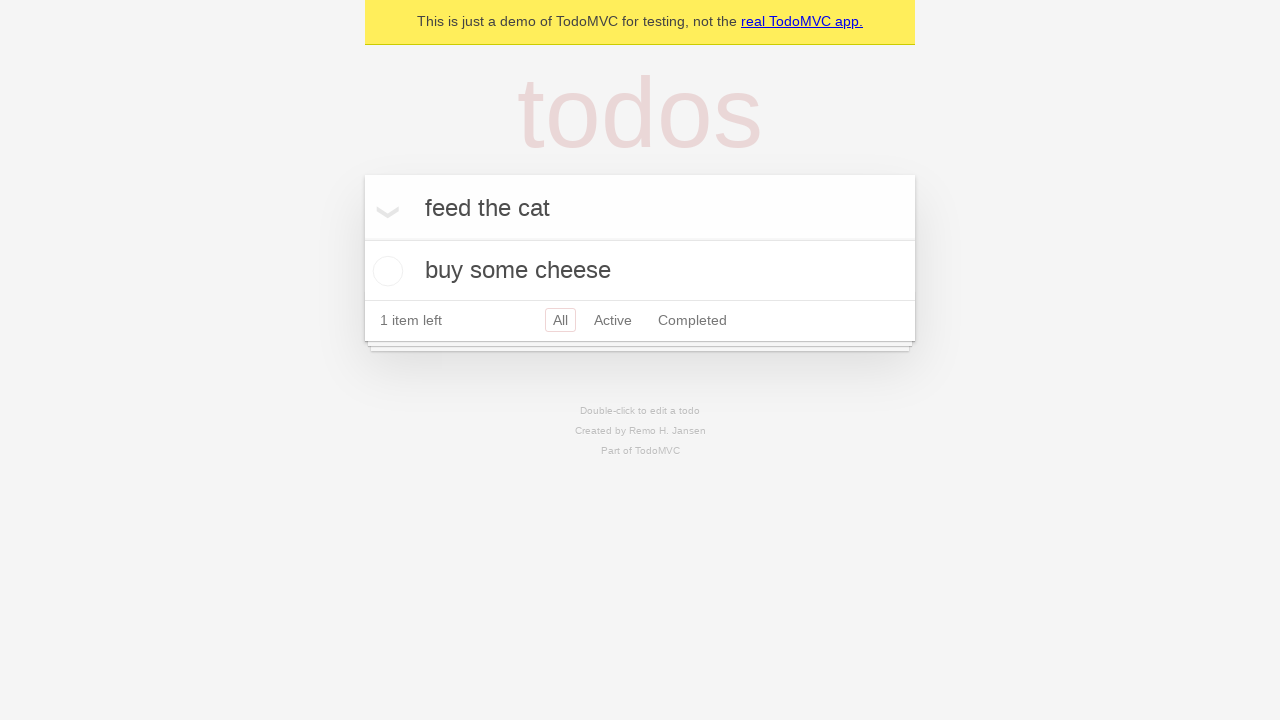

Pressed Enter to add second todo on internal:attr=[placeholder="What needs to be done?"i]
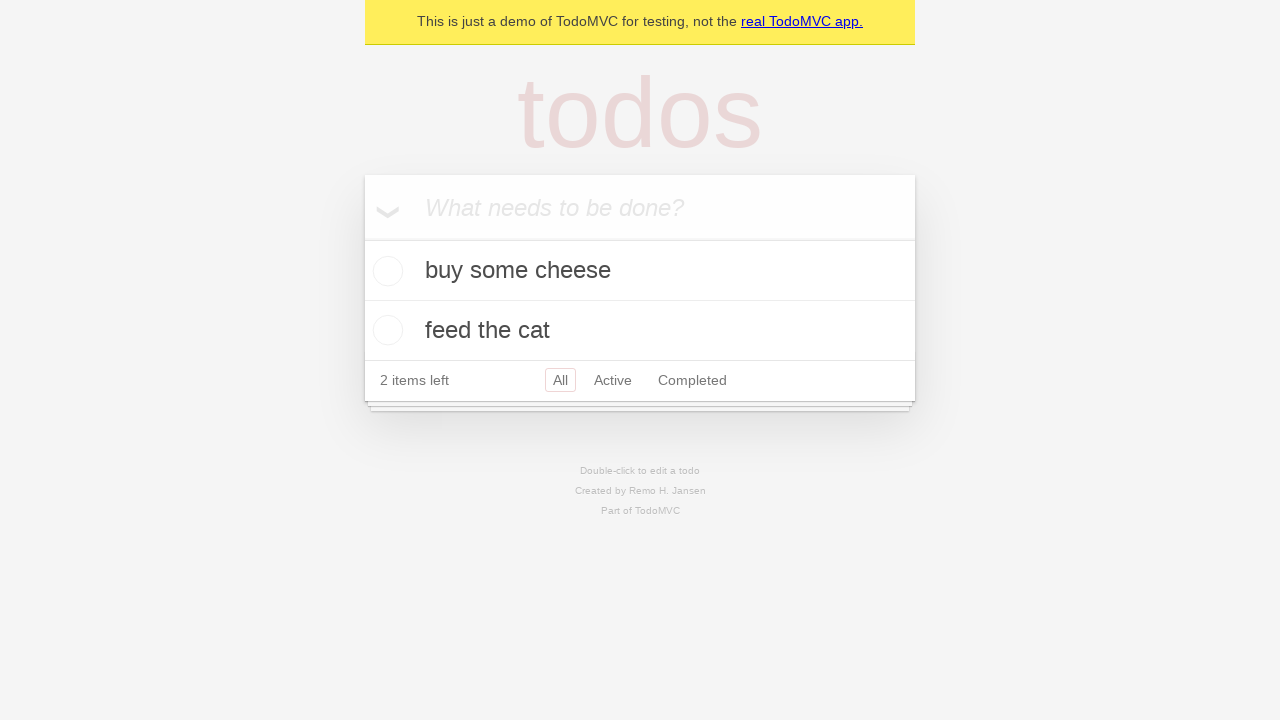

Filled todo input with 'book a doctors appointment' on internal:attr=[placeholder="What needs to be done?"i]
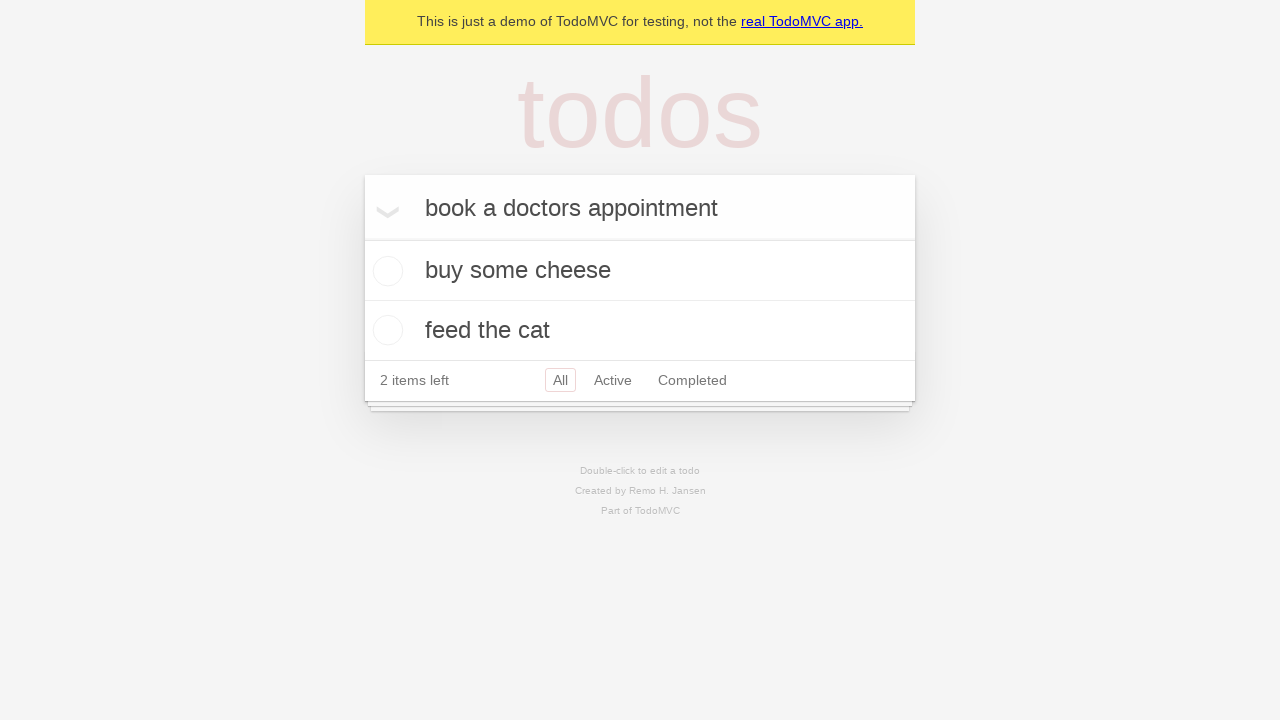

Pressed Enter to add third todo on internal:attr=[placeholder="What needs to be done?"i]
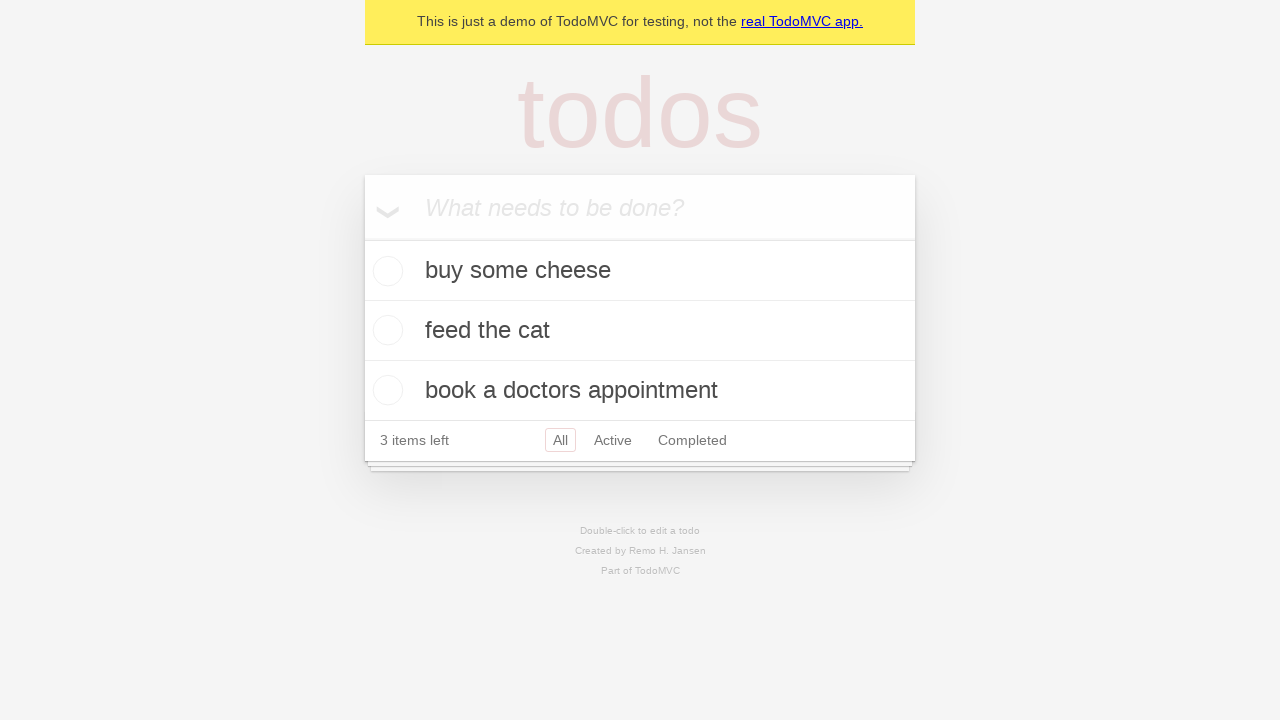

Checked the first todo item as completed at (385, 271) on .todo-list li .toggle >> nth=0
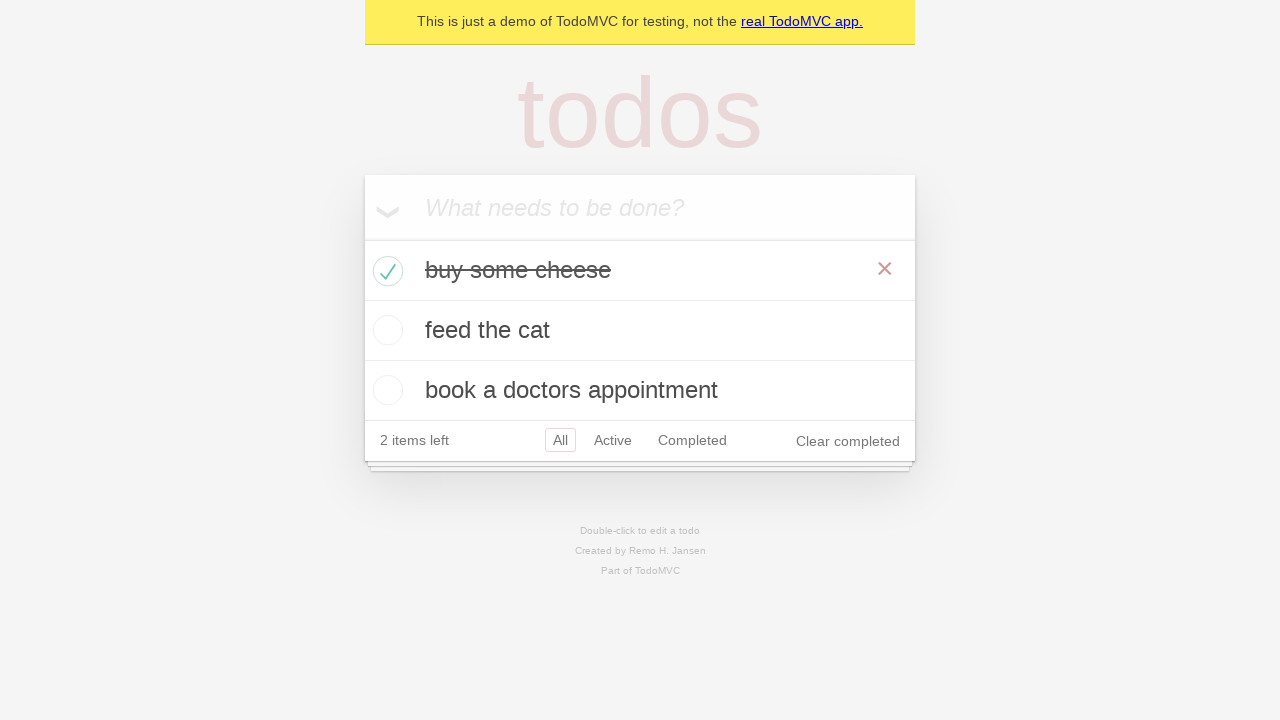

Clicked 'Clear completed' button to remove completed item at (848, 441) on internal:role=button[name="Clear completed"i]
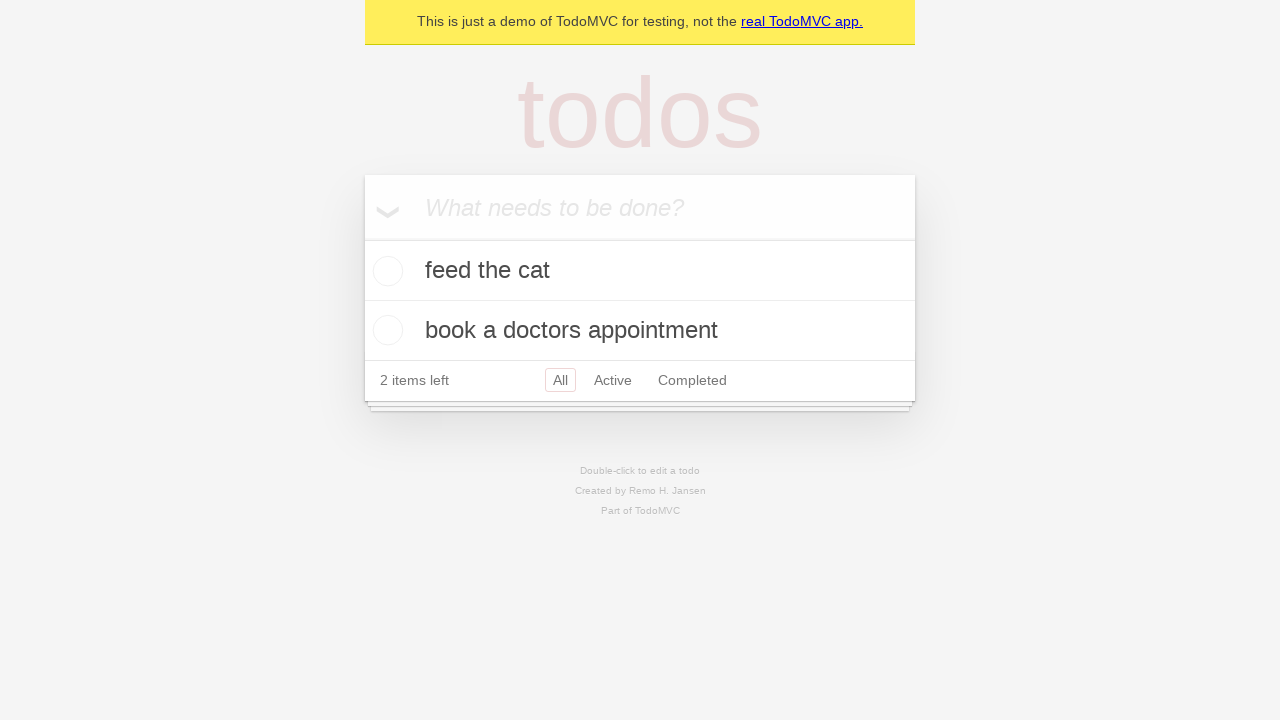

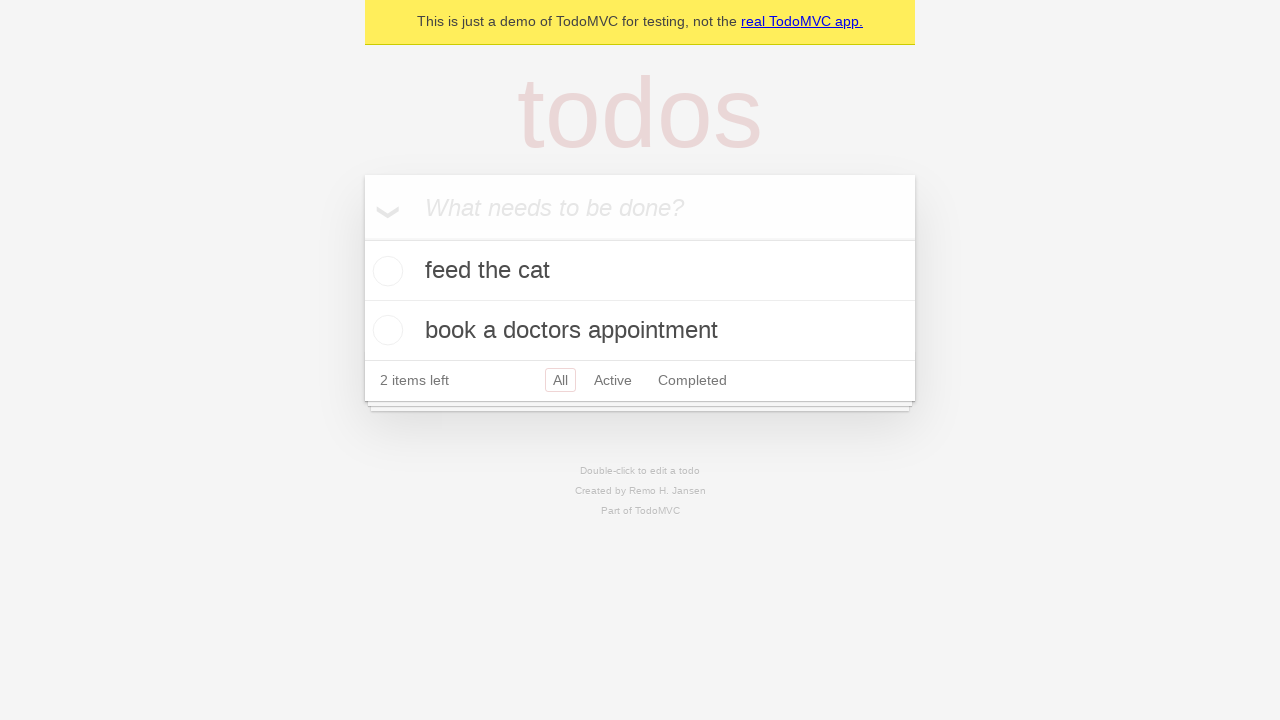